Initializes the browser context by navigating to the Mozilla homepage

Starting URL: https://www.mozilla.org/en-US/

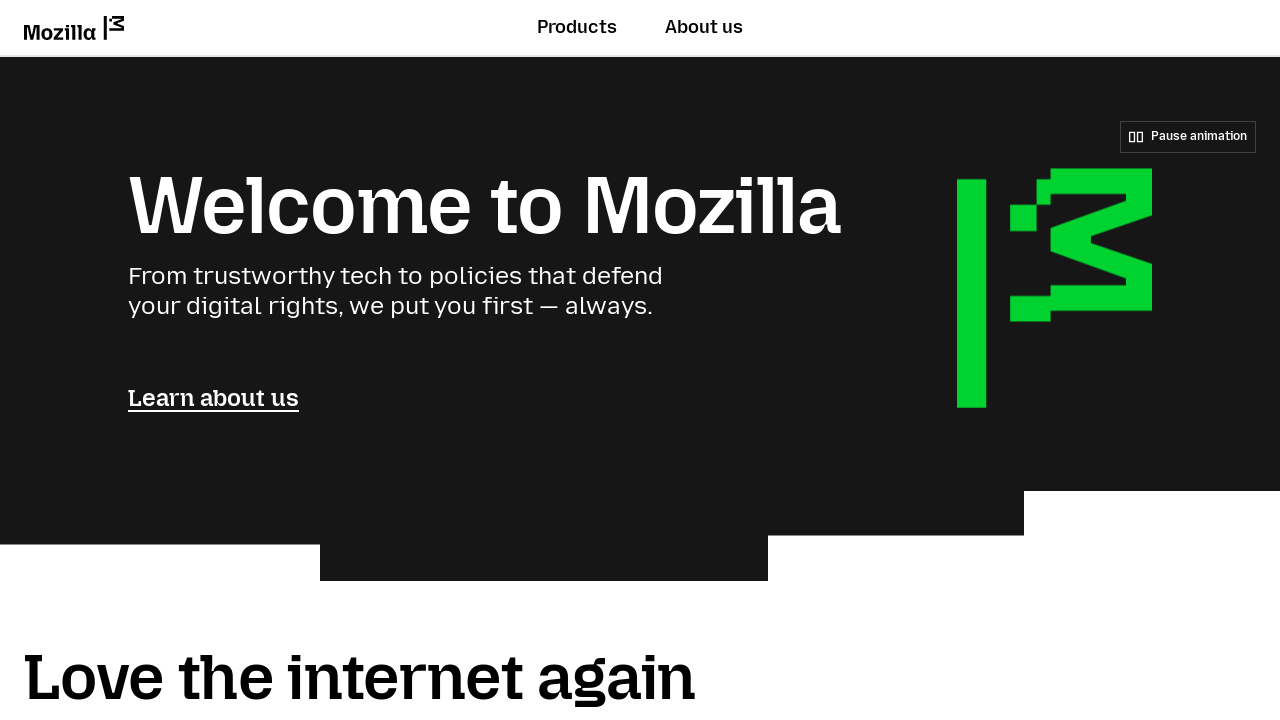

Waited for Mozilla homepage to load (DOM content loaded)
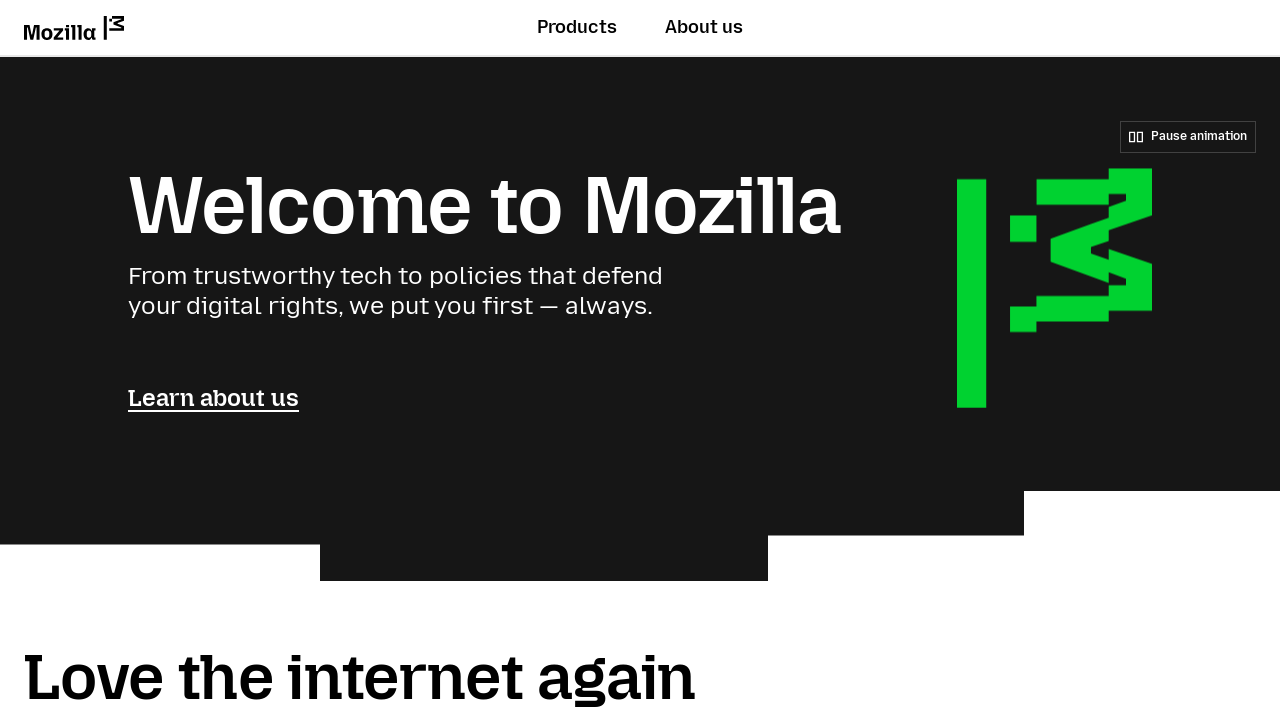

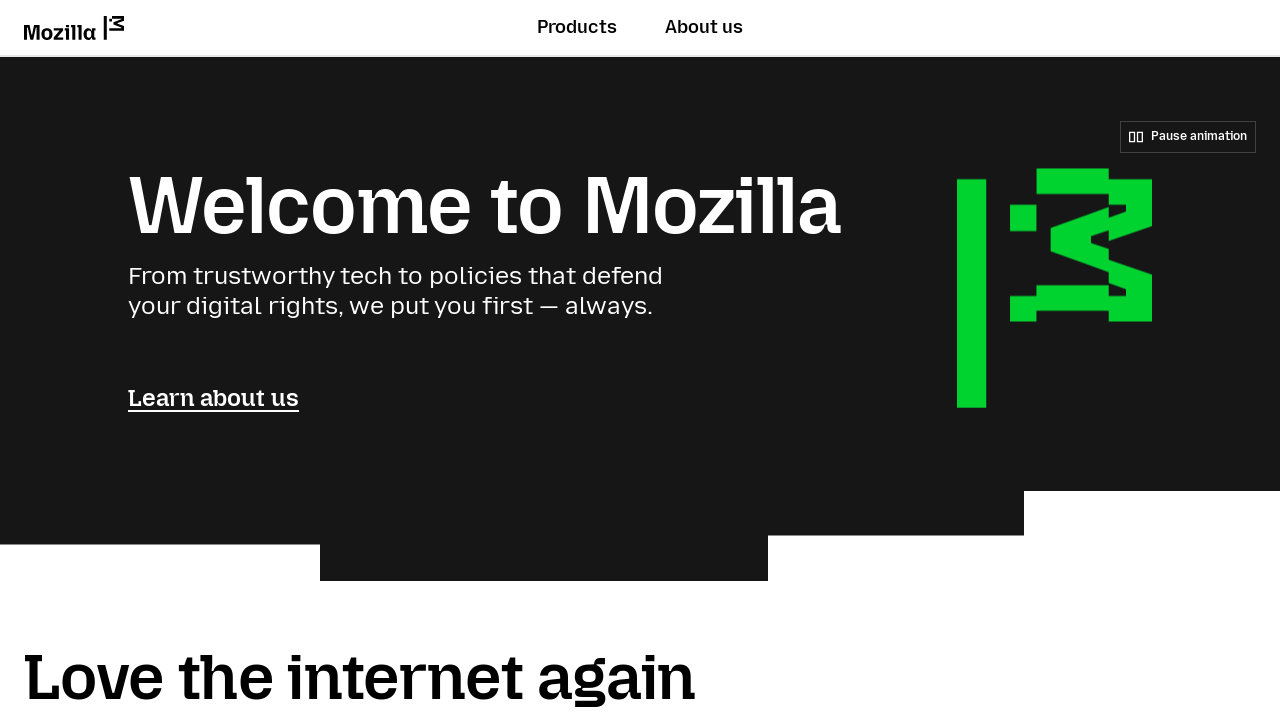